Fills in all fields in the checkout form to verify form submission without validation errors

Starting URL: https://webshop-agil-testautomatiserare.netlify.app/checkout

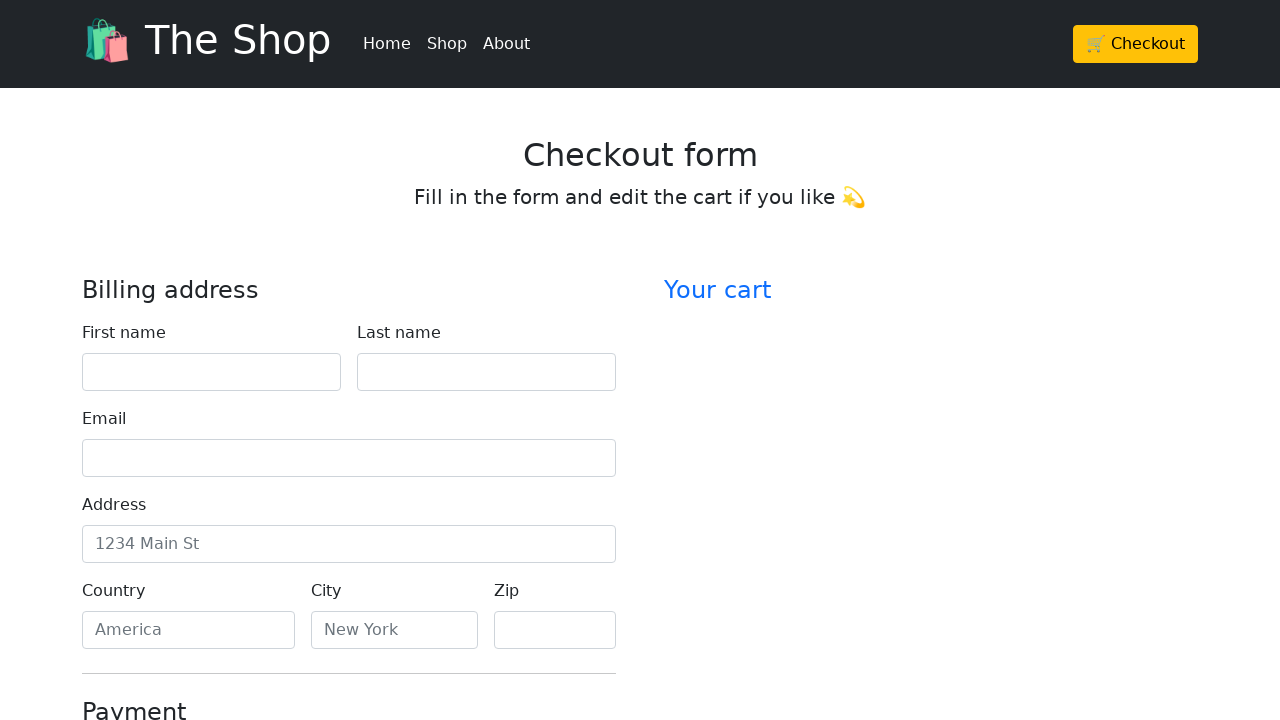

Filled first name field with 'John' on #firstName
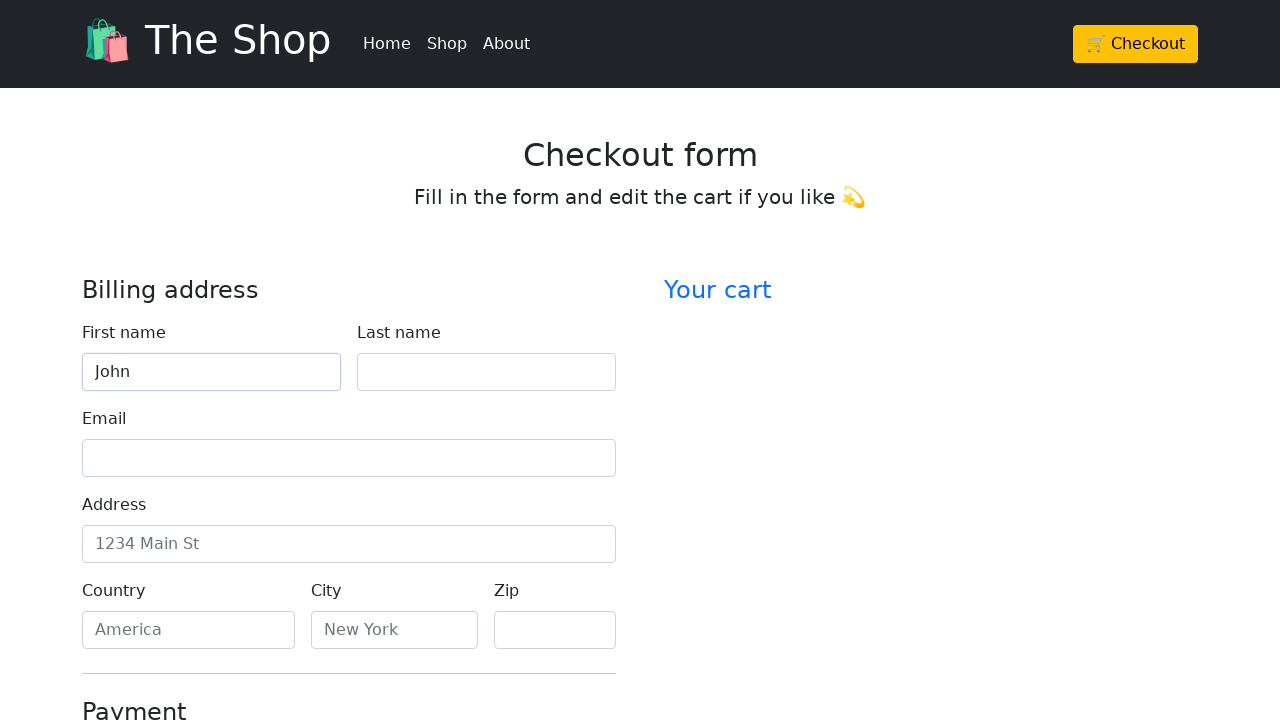

Filled last name field with 'Doe' on #lastName
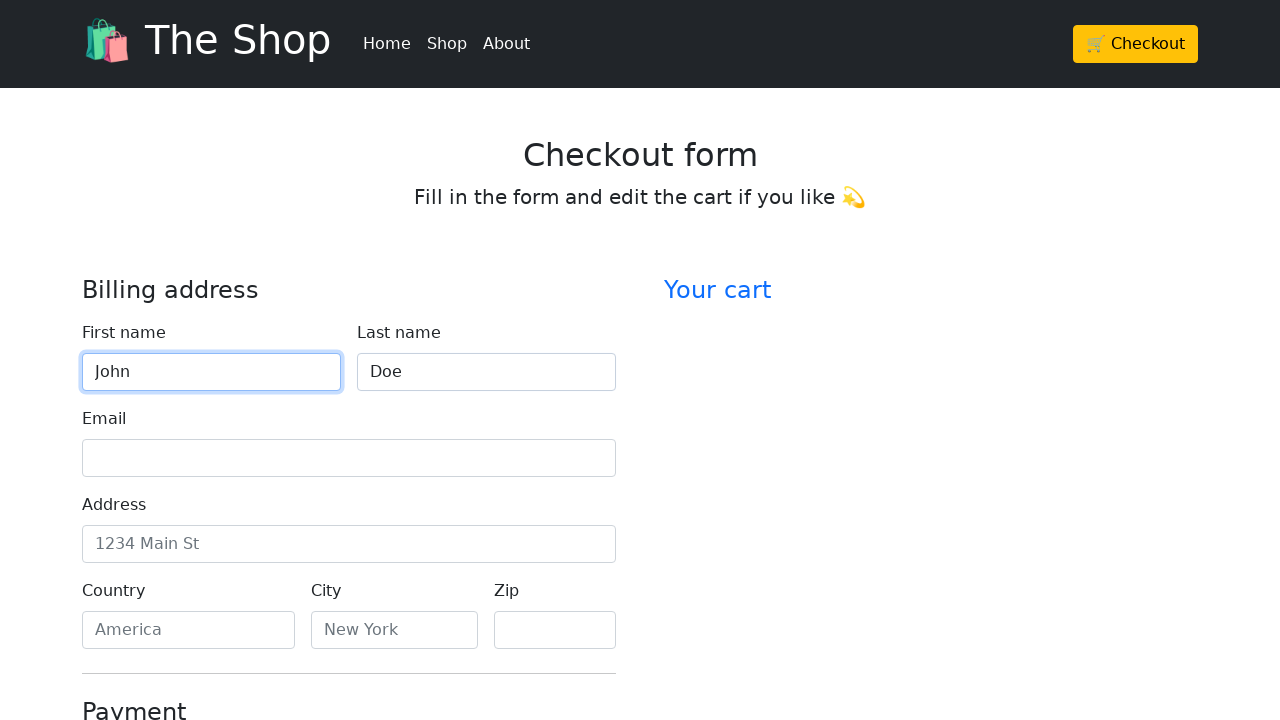

Filled email field with 'john.doe@example.com' on #email
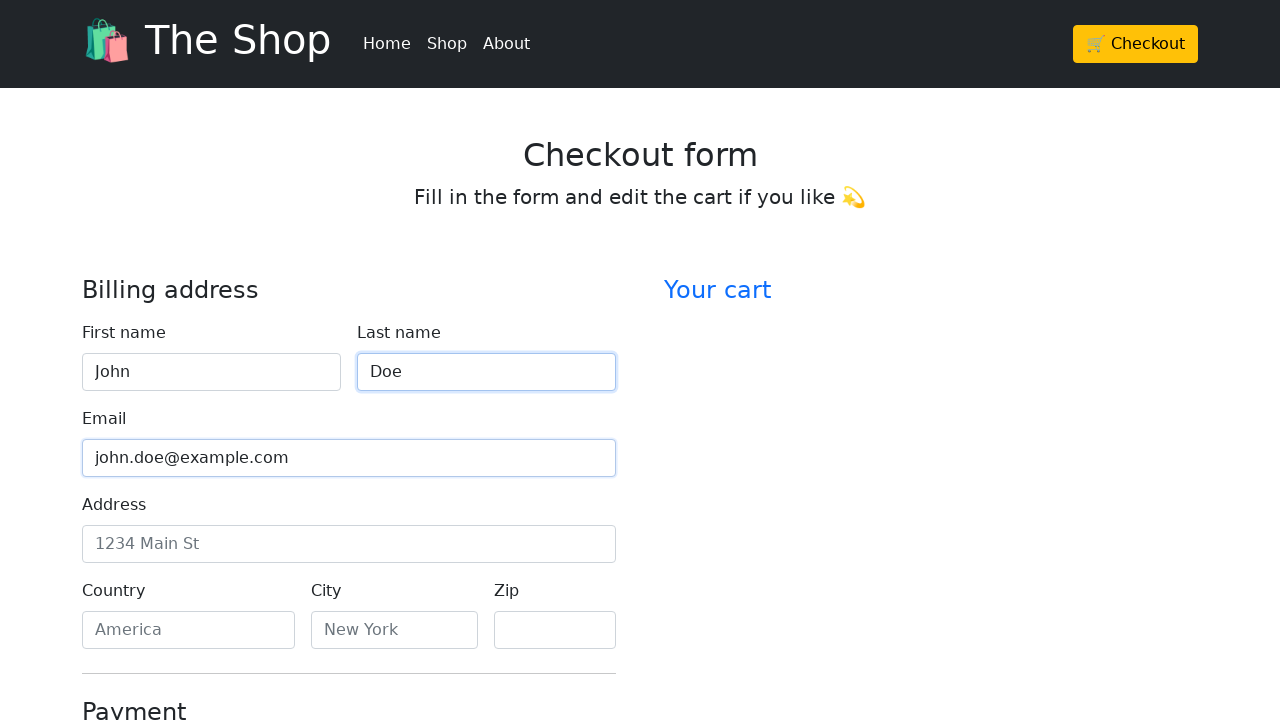

Filled address field with '123 Main Street' on #address
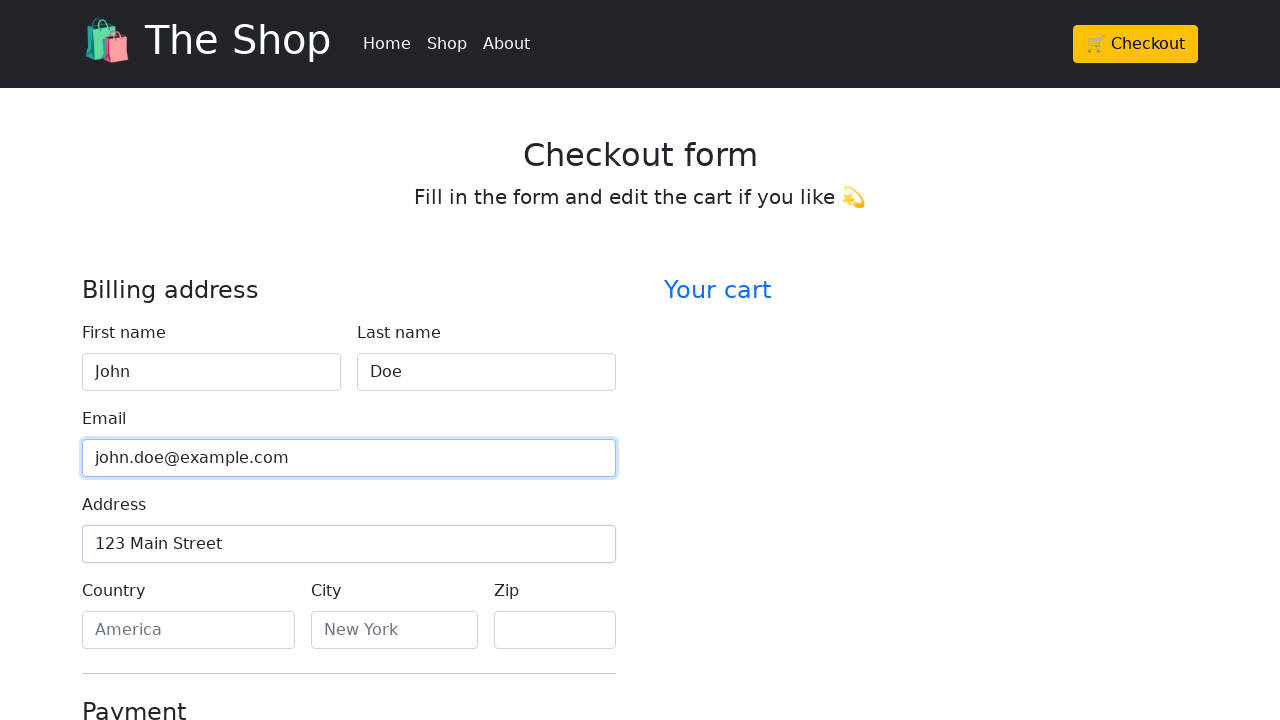

Filled country field with 'Sweden' on #country
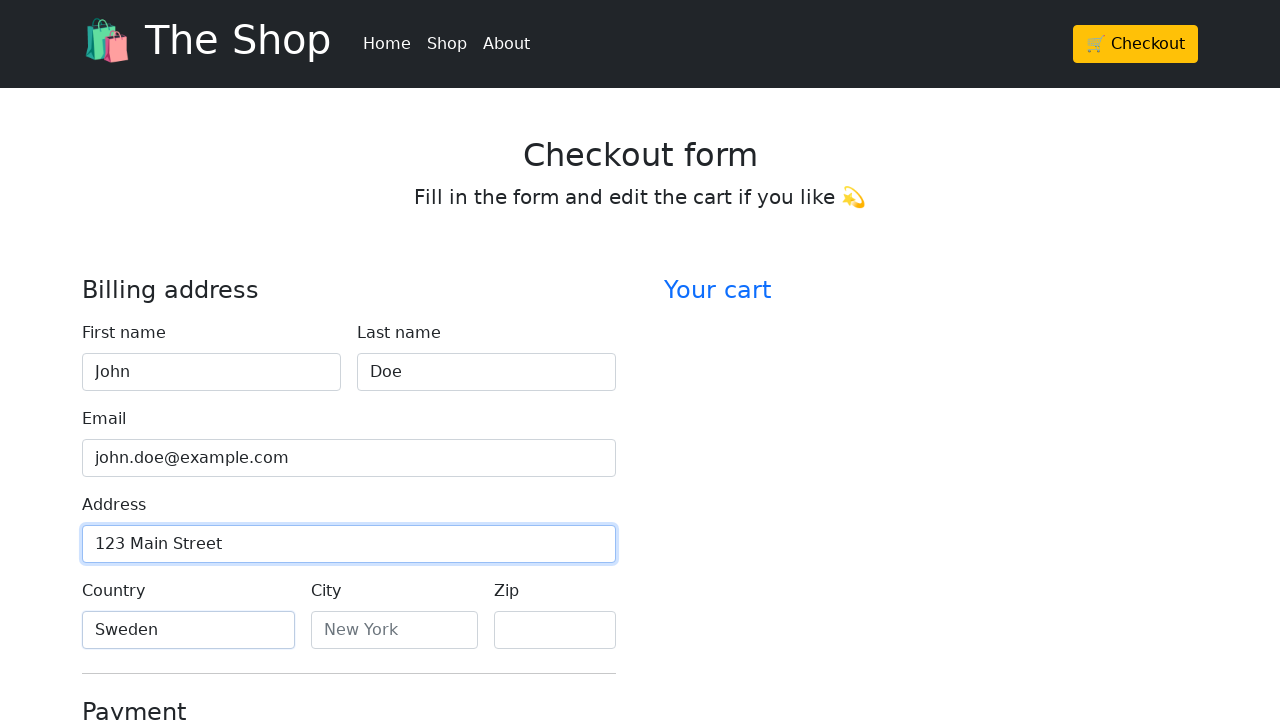

Filled city field with 'Stockholm' on #city
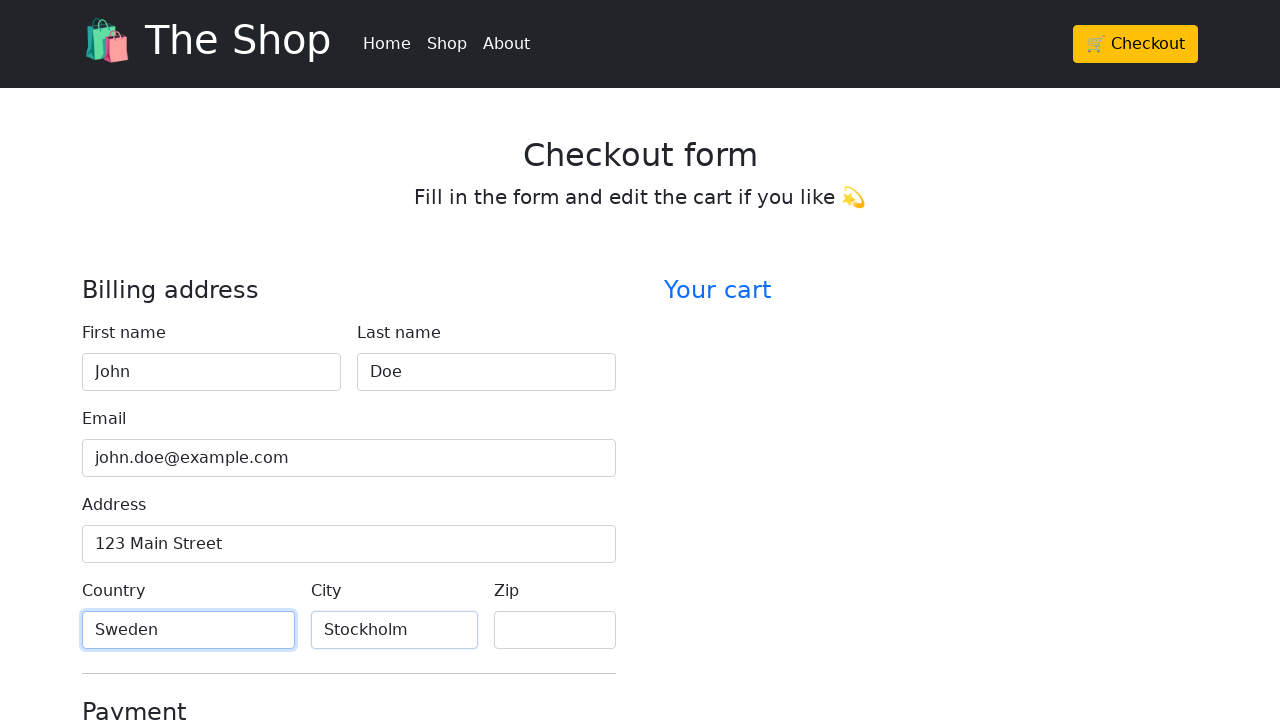

Filled zip code field with '12345' on #zip
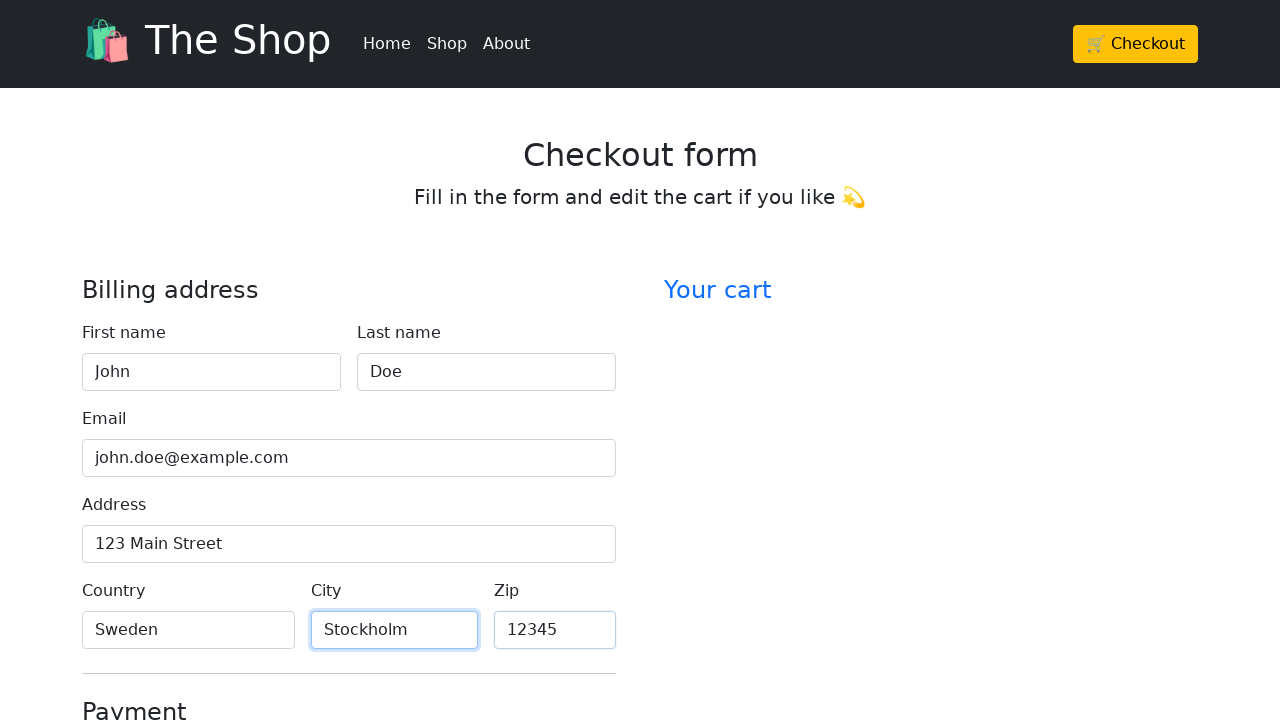

Filled cardholder name field with 'John Doe' on #cc-name
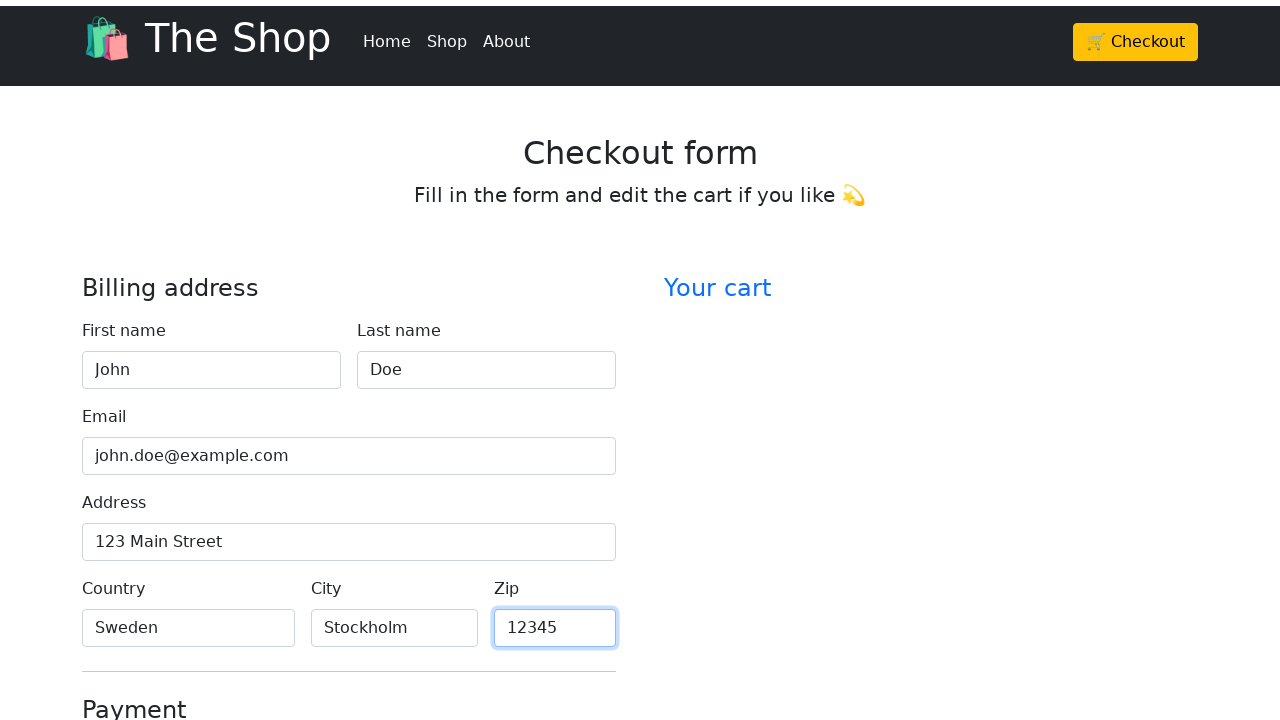

Filled credit card number field with '4111111111111111' on #cc-number
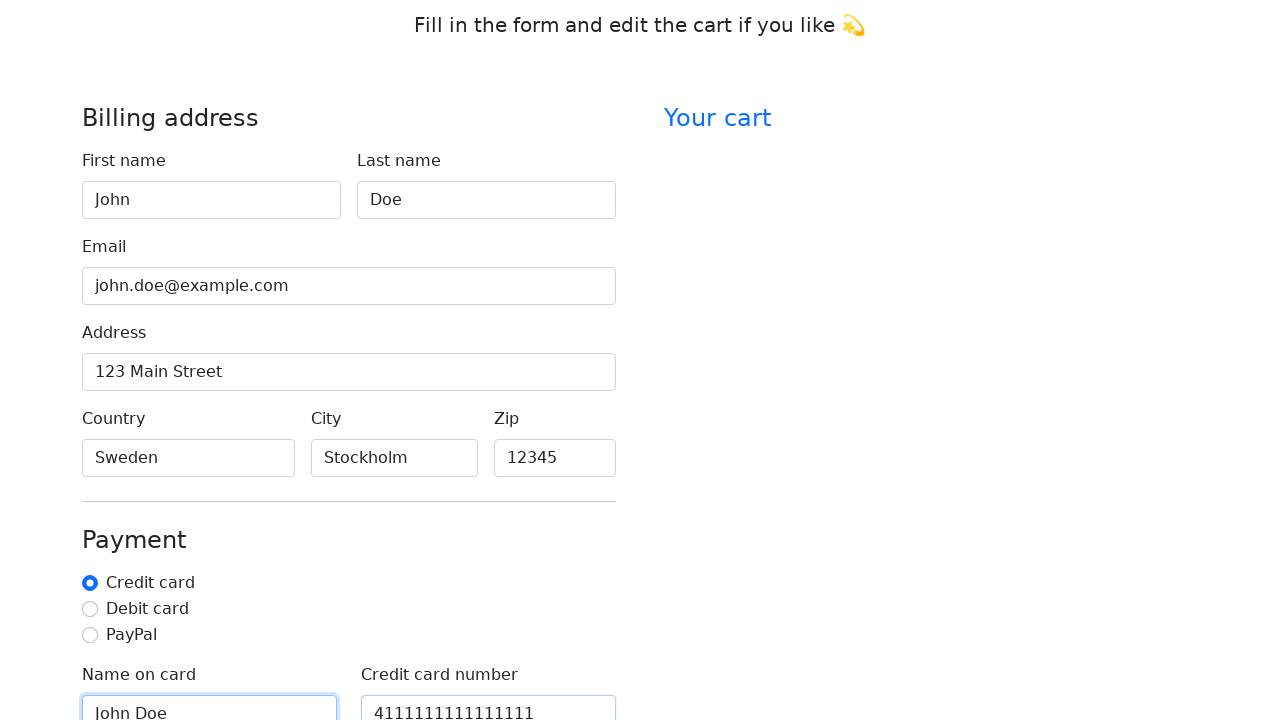

Filled card expiration field with '12/25' on #cc-expiration
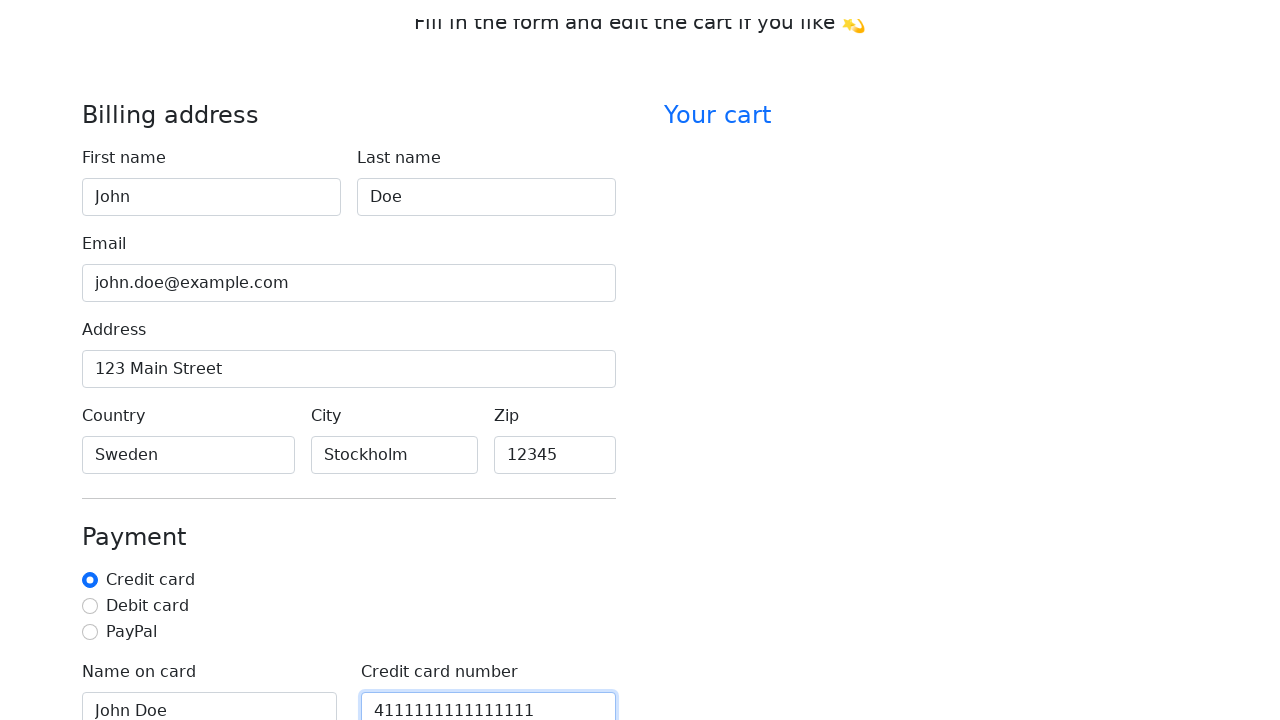

Filled CVV field with '123' on #cc-cvv
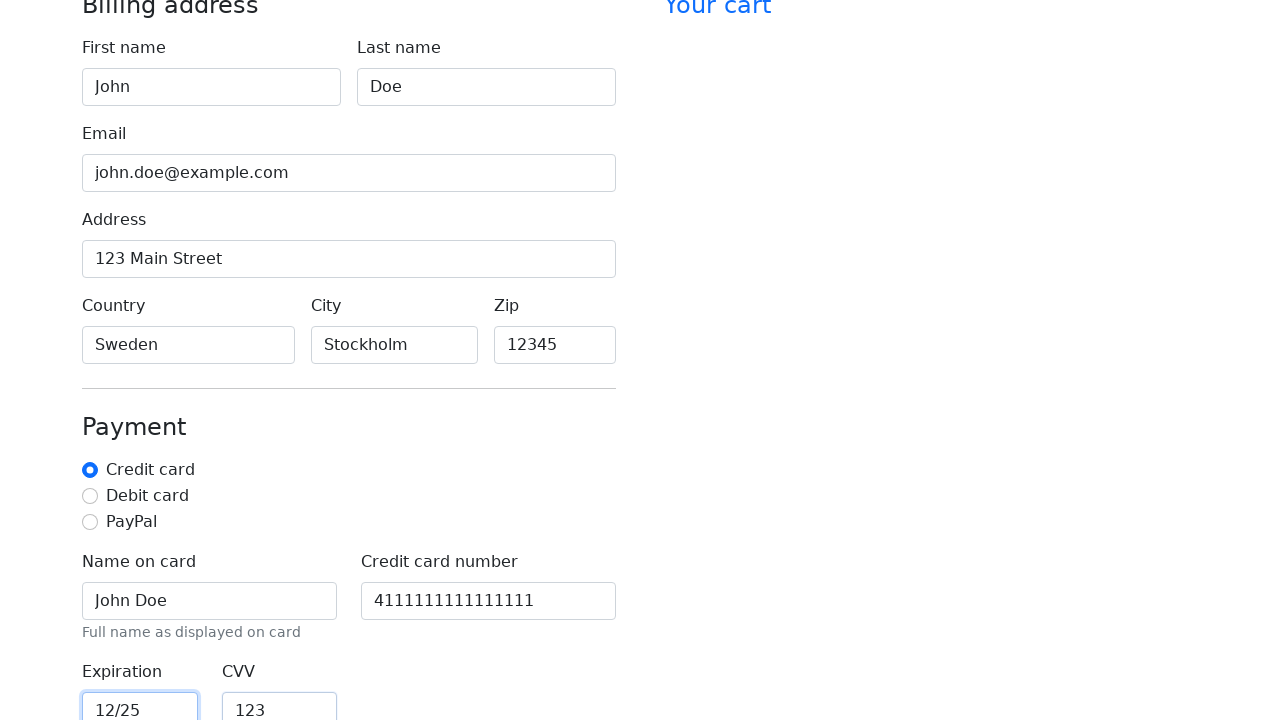

Clicked Continue to checkout button to submit form at (349, 575) on xpath=/html/body/main/div[2]/div[2]/form/button
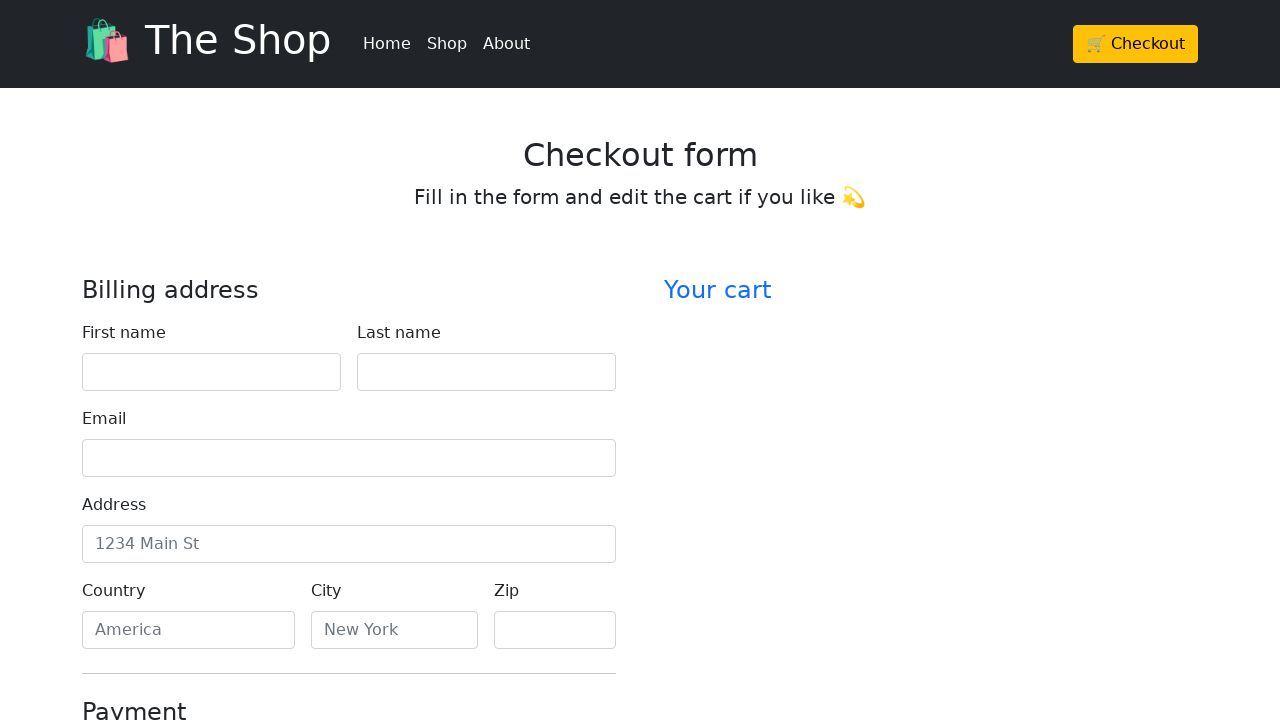

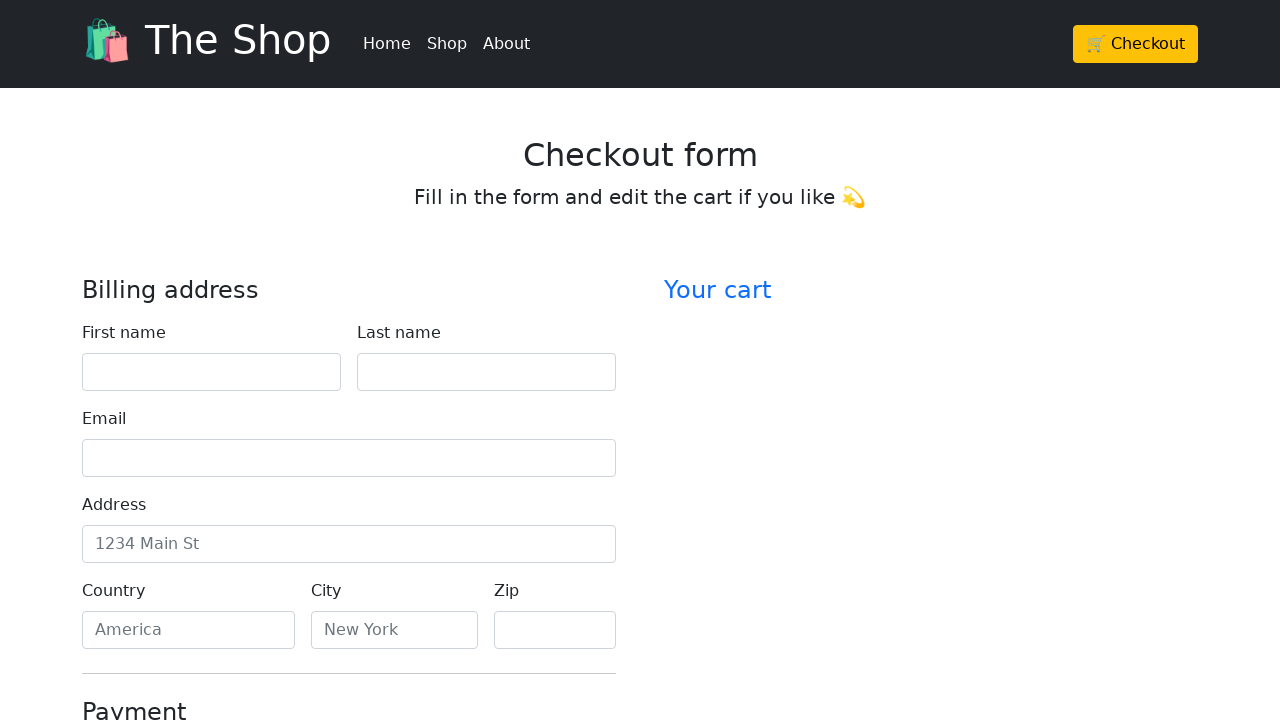